Tests keyboard input by pressing Enter and Escape keys and verifying the detected key is displayed

Starting URL: https://the-internet.herokuapp.com/key_presses

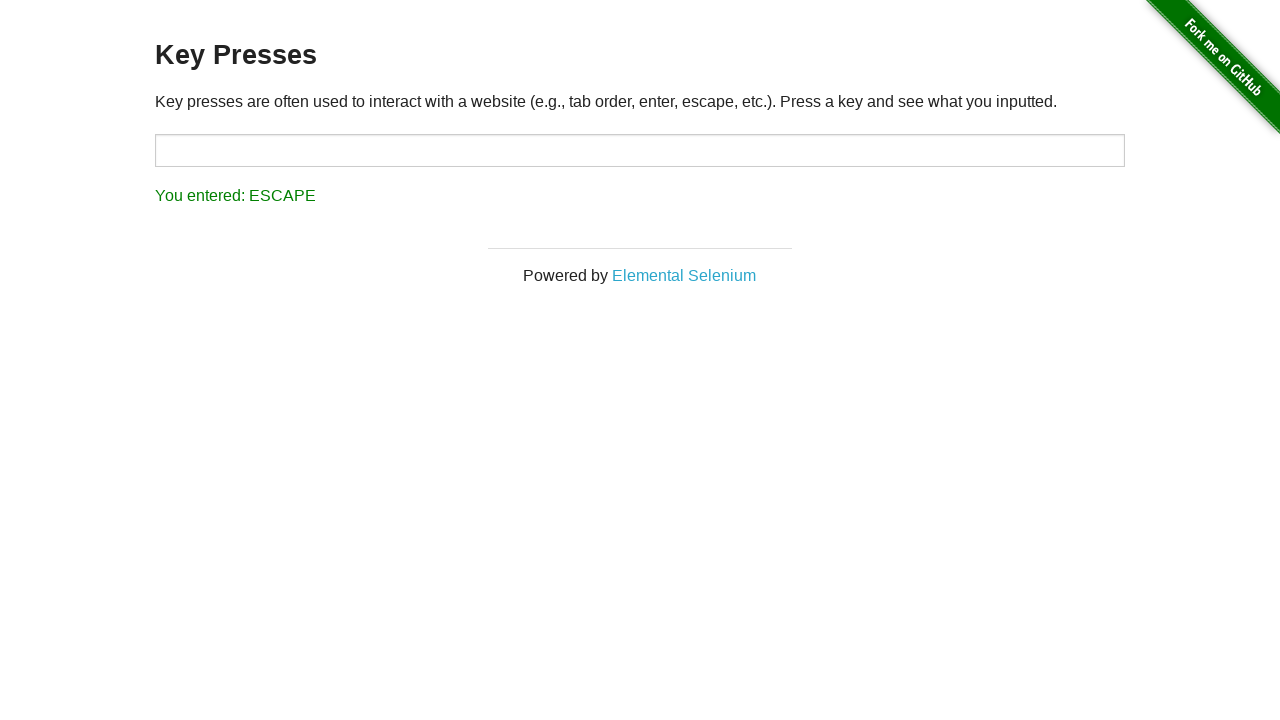

Pressed Enter key
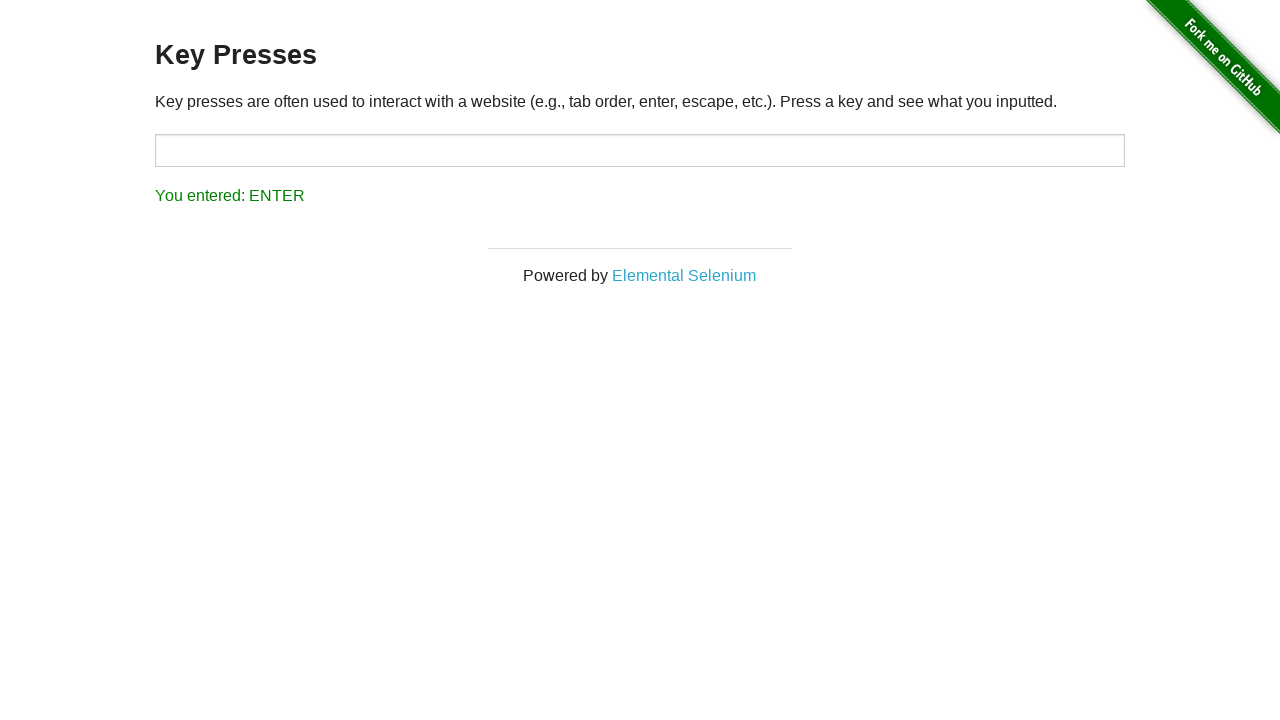

Verified Enter key was detected and displayed
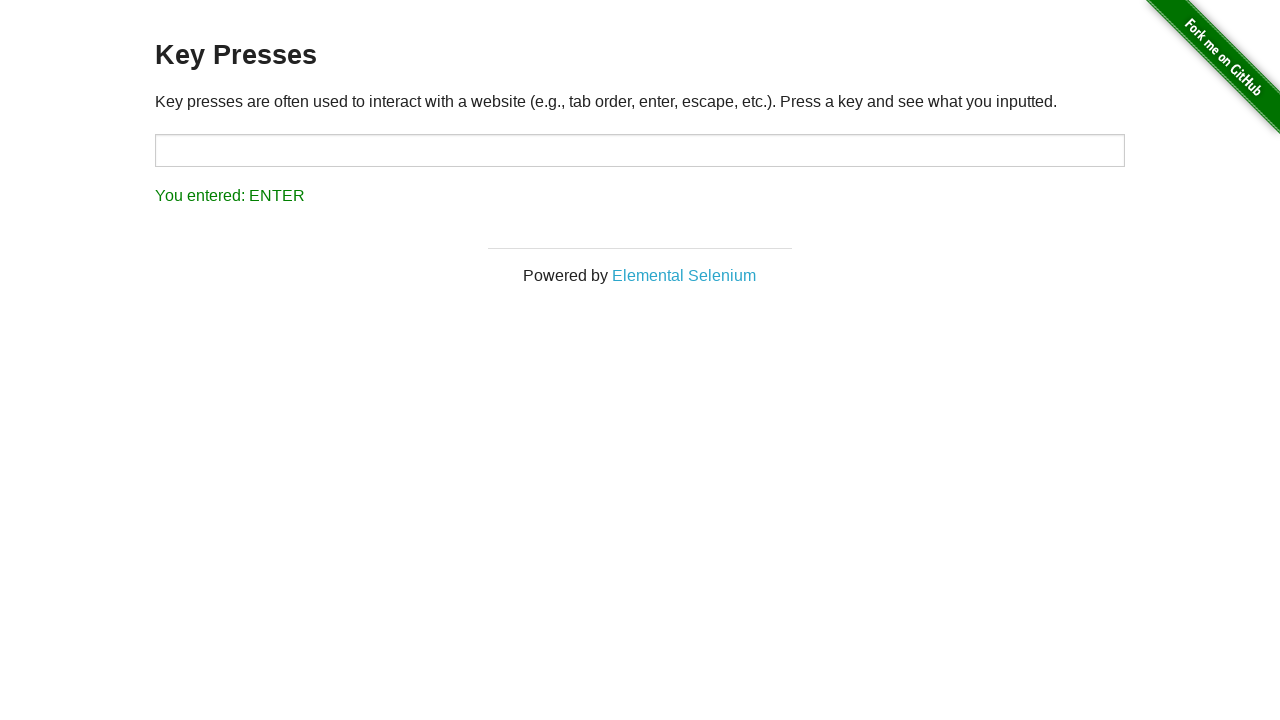

Pressed Escape key
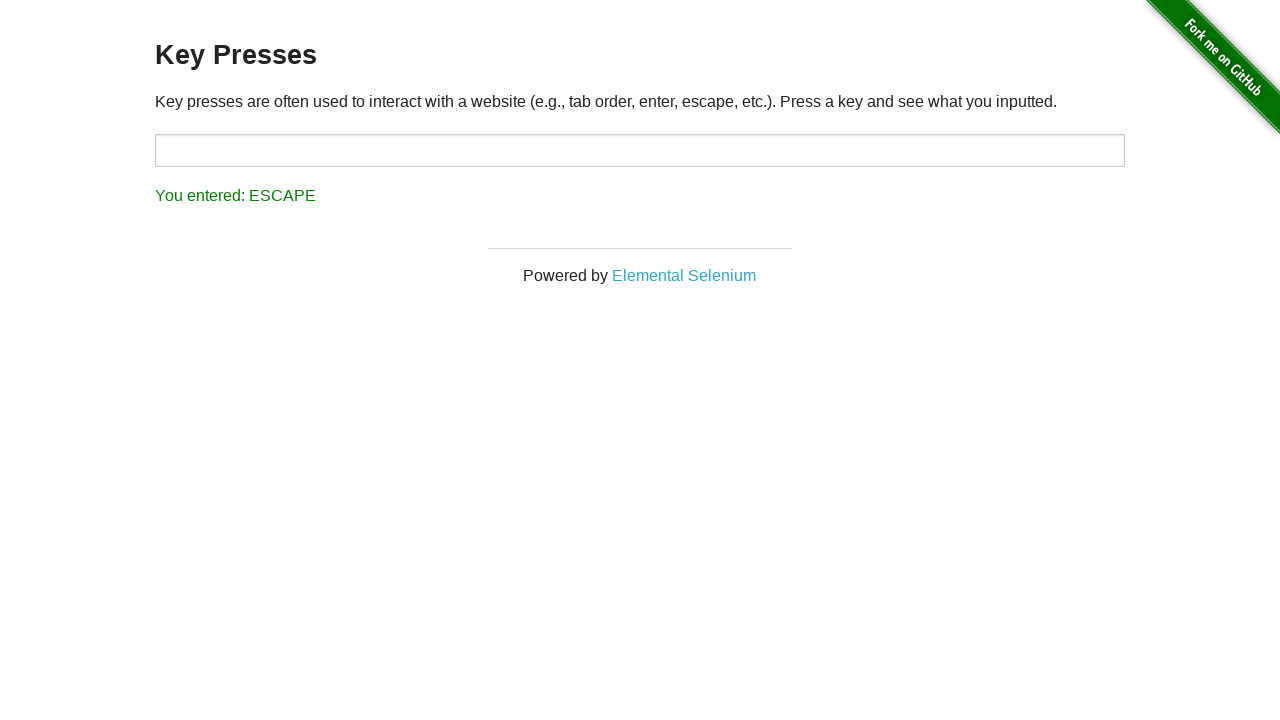

Verified Escape key was detected and displayed
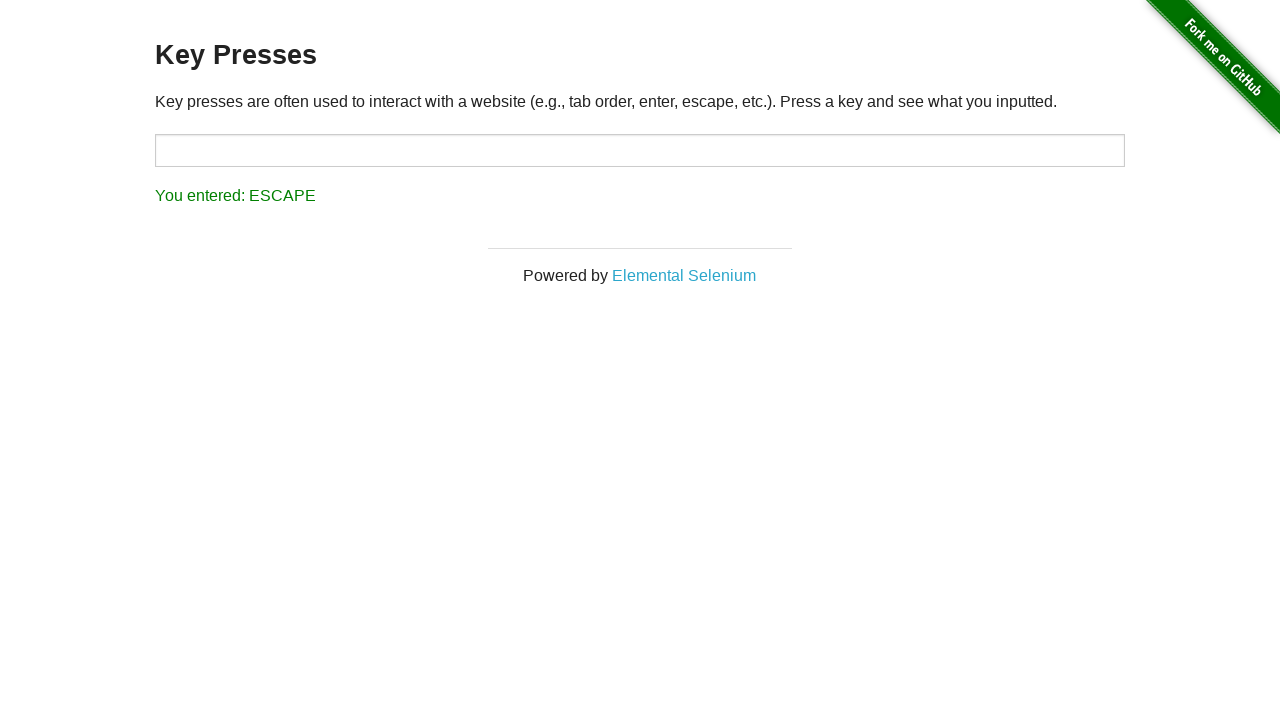

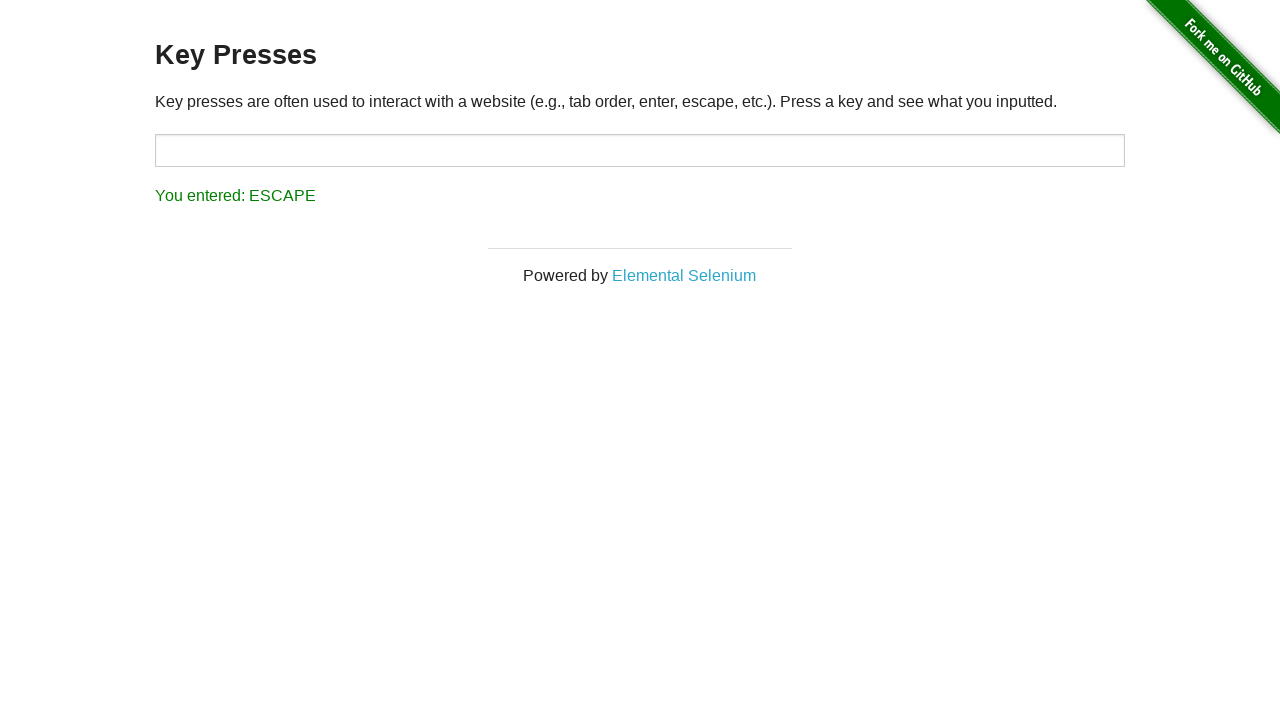